Tests product search filtering by entering "Rice" in the search field and verifying that filtered results contain the search term

Starting URL: https://rahulshettyacademy.com/seleniumPractise/#/offers

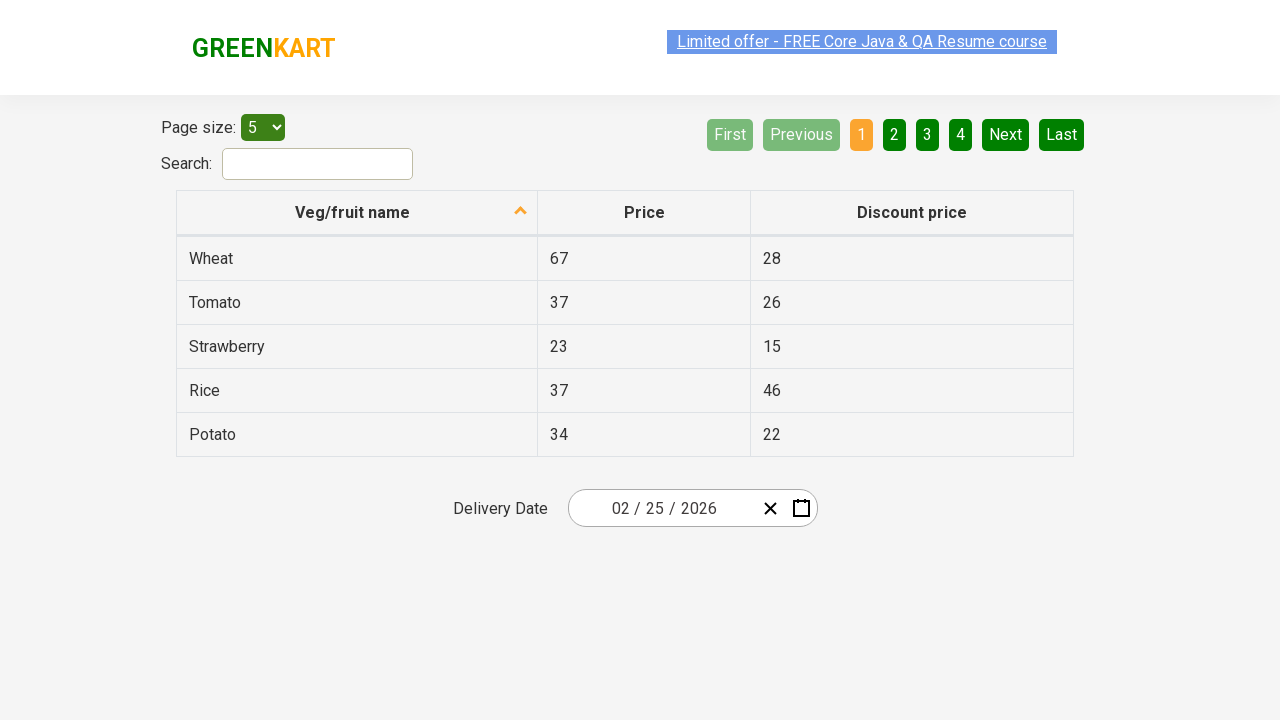

Entered 'Rice' in the search field on #search-field
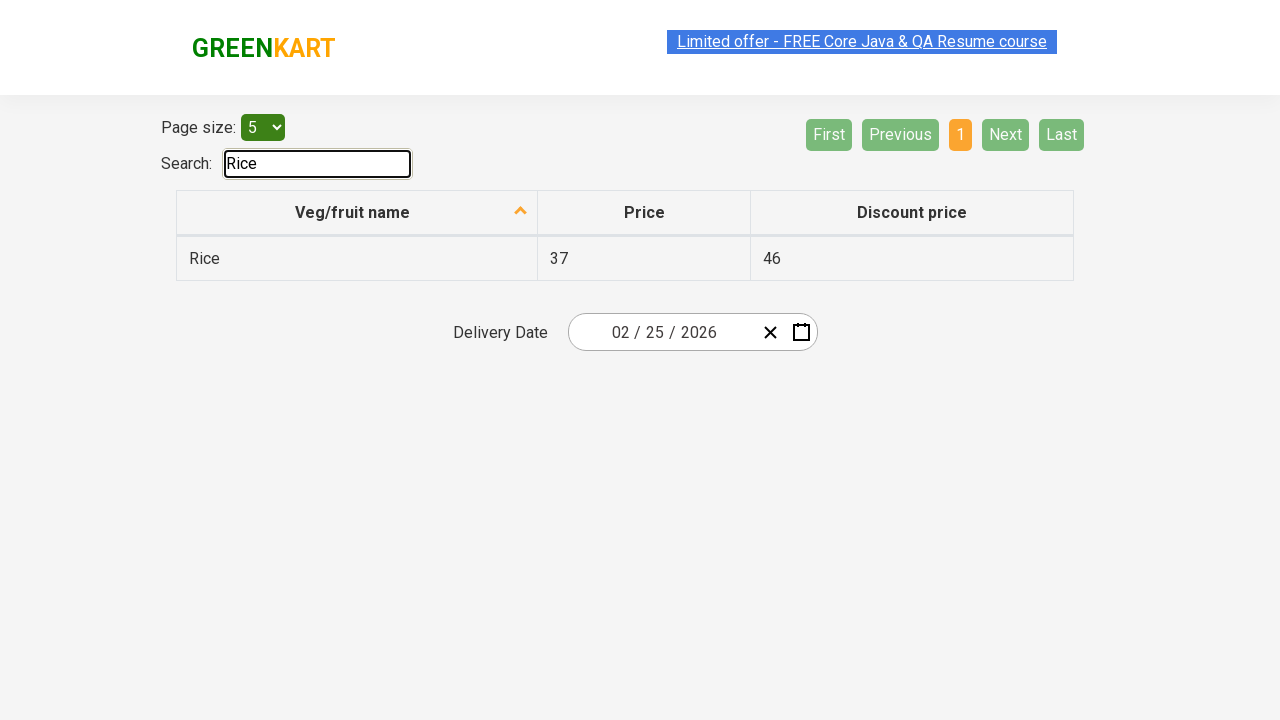

Waited 1000ms for filter to apply
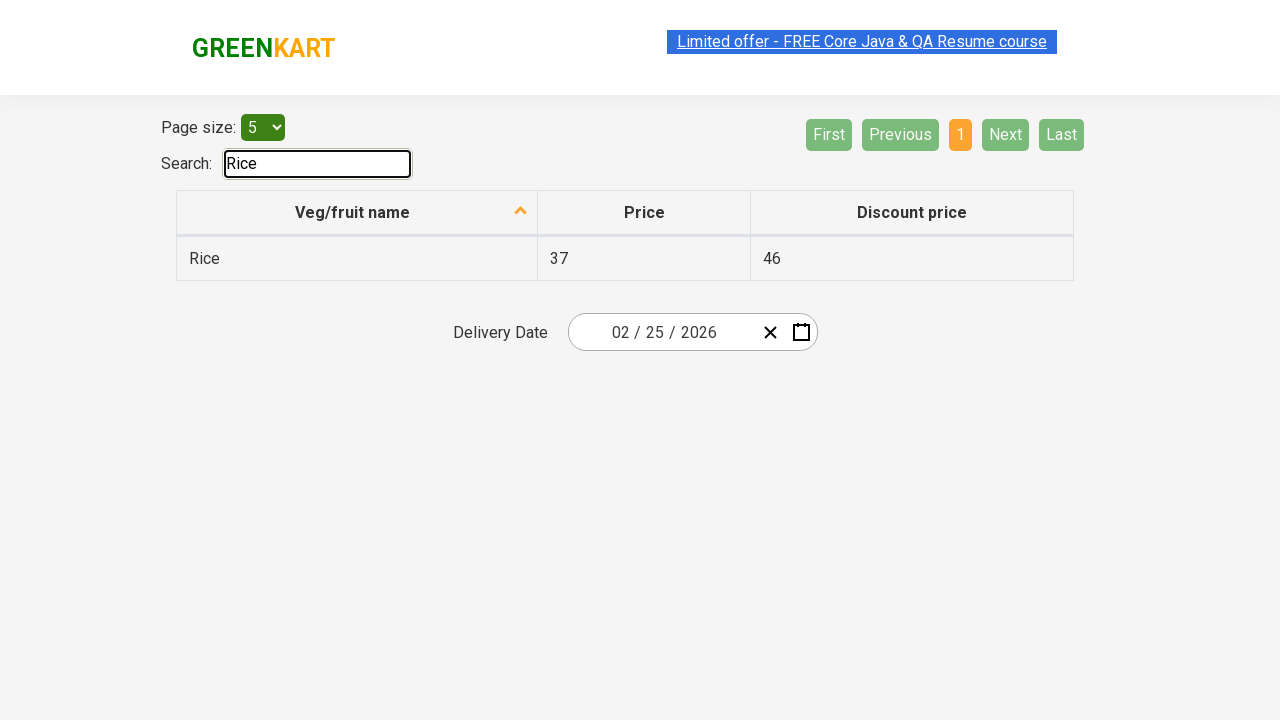

Retrieved filtered product items from results table
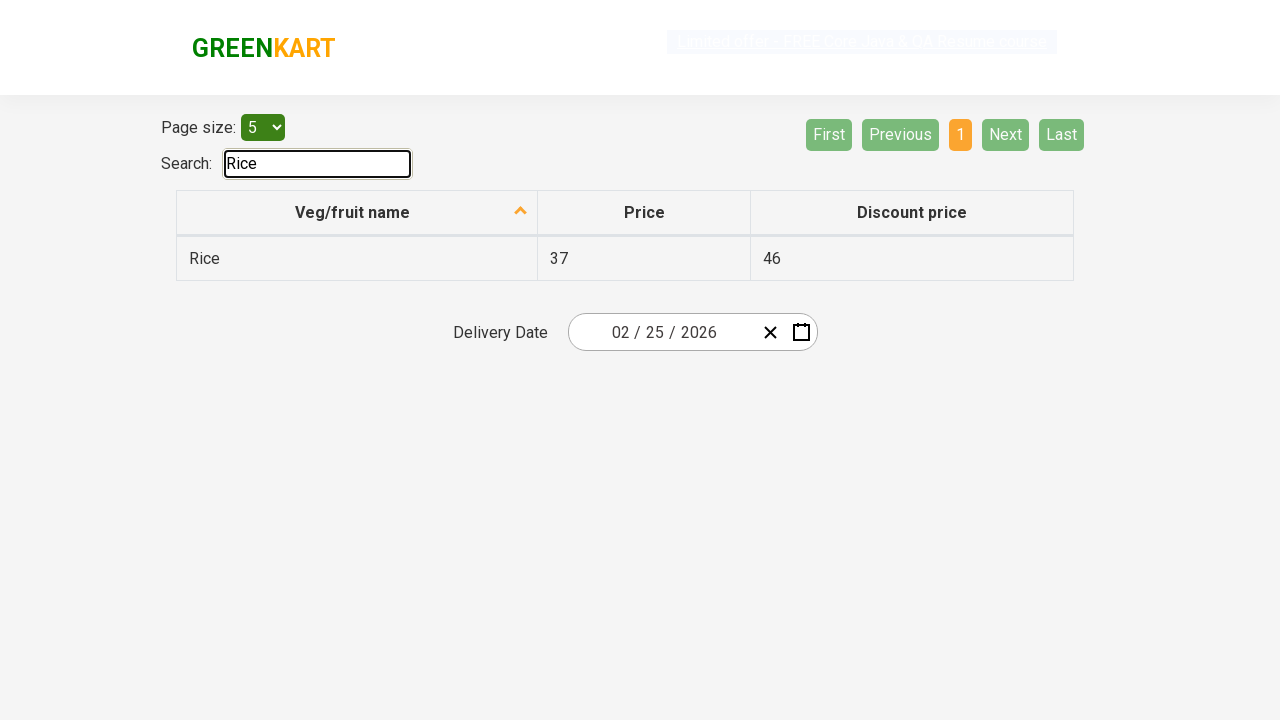

Verified filtered result contains 'Rice': Rice
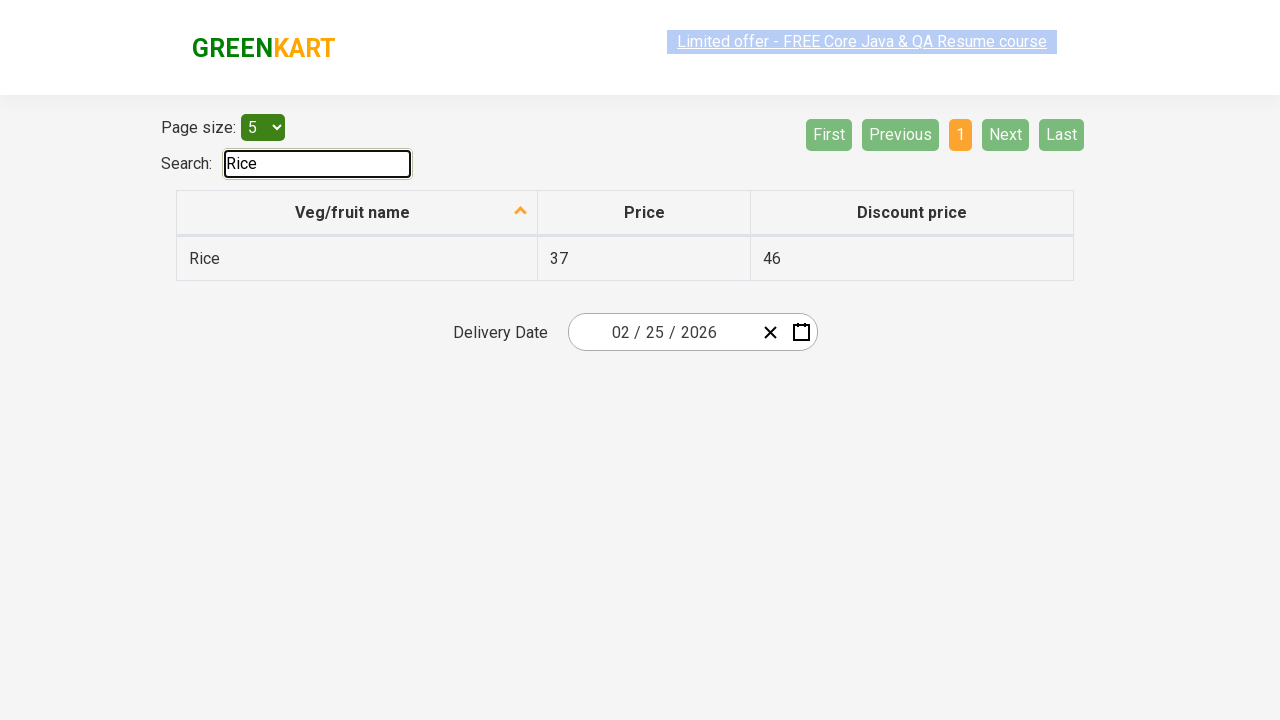

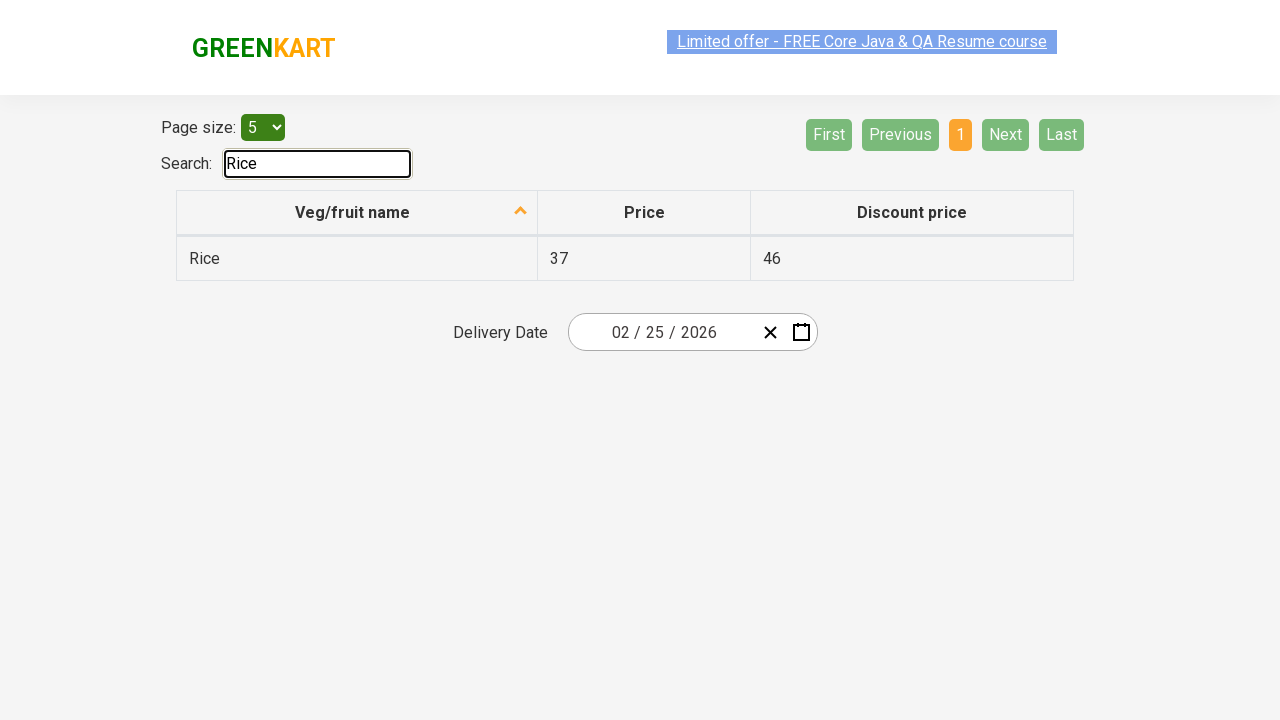